Navigates to JD.com (Chinese e-commerce website) homepage

Starting URL: https://www.jd.com

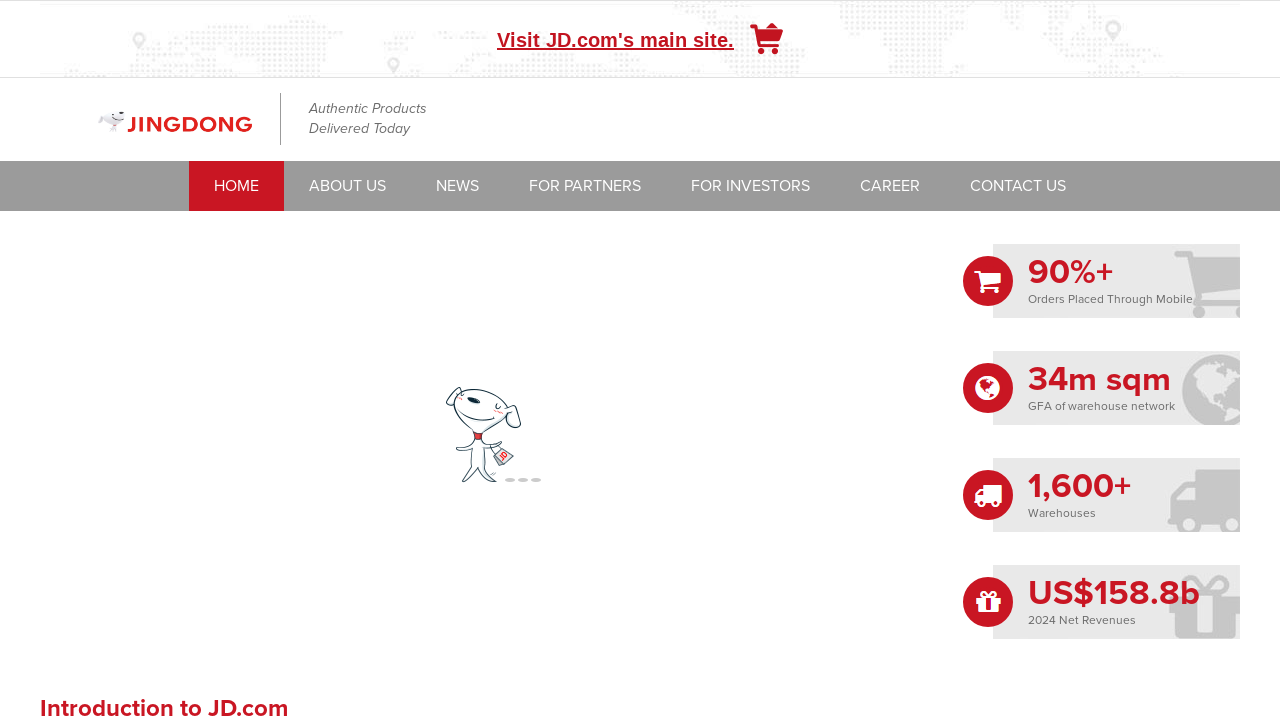

JD.com homepage loaded and DOM content ready
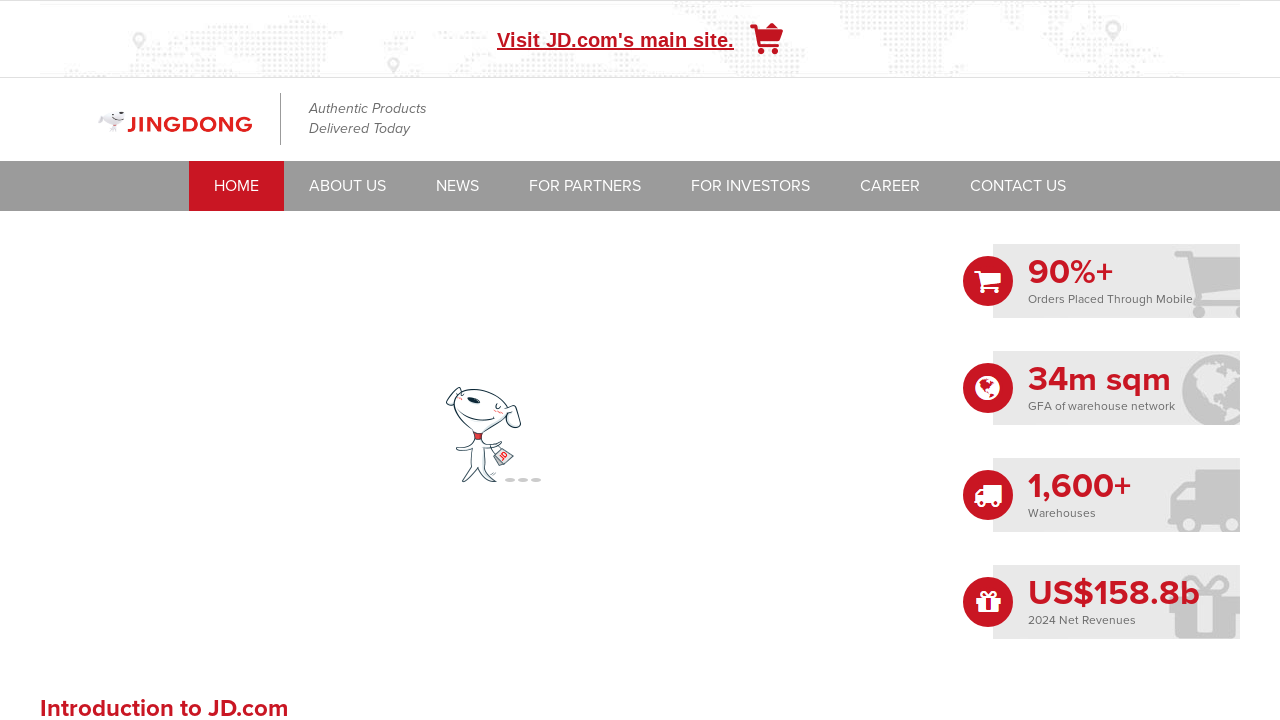

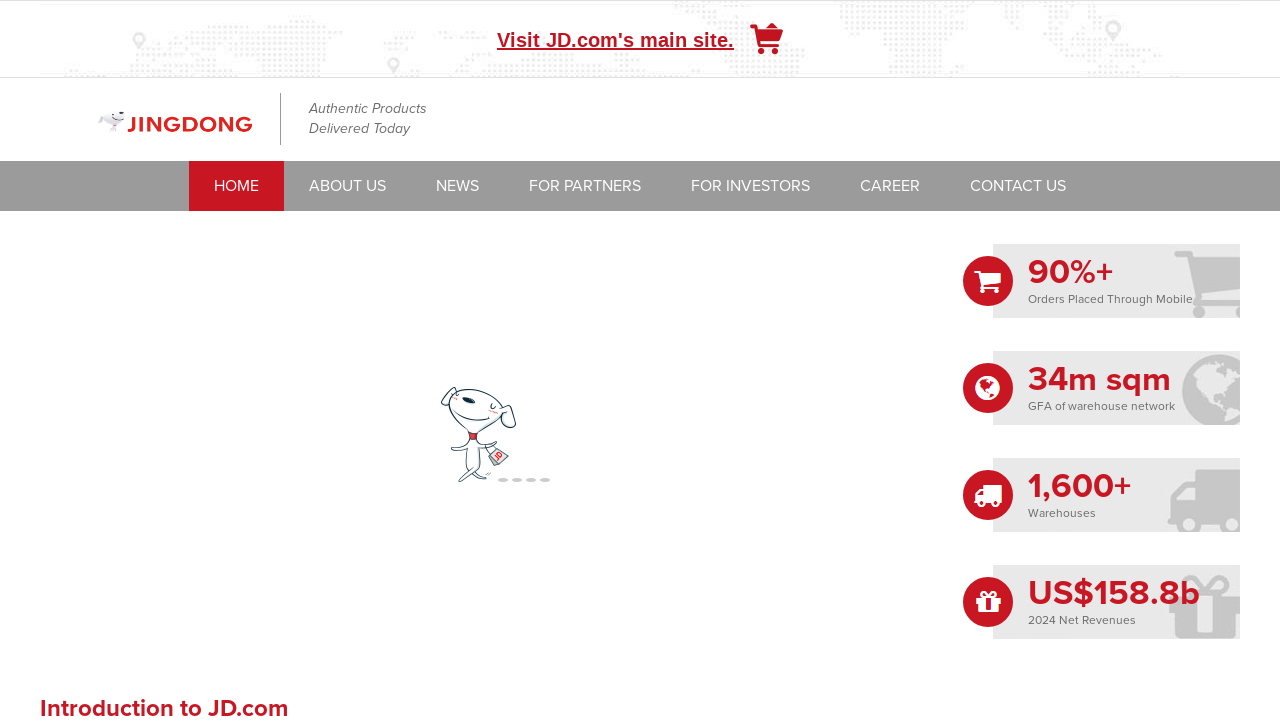